Tests handling a delayed alert popup that appears after 5 seconds by clicking the timer alert button and accepting the dialog

Starting URL: https://demoqa.com/alerts

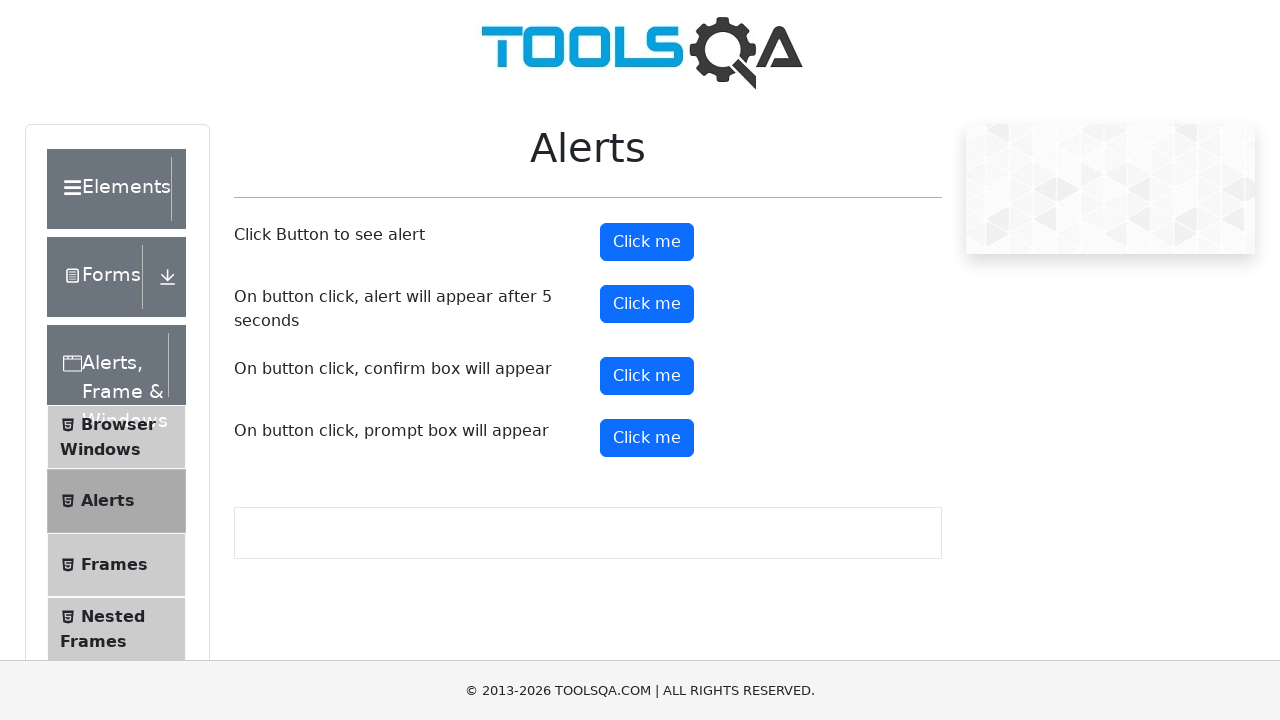

Set up dialog handler to automatically accept alerts
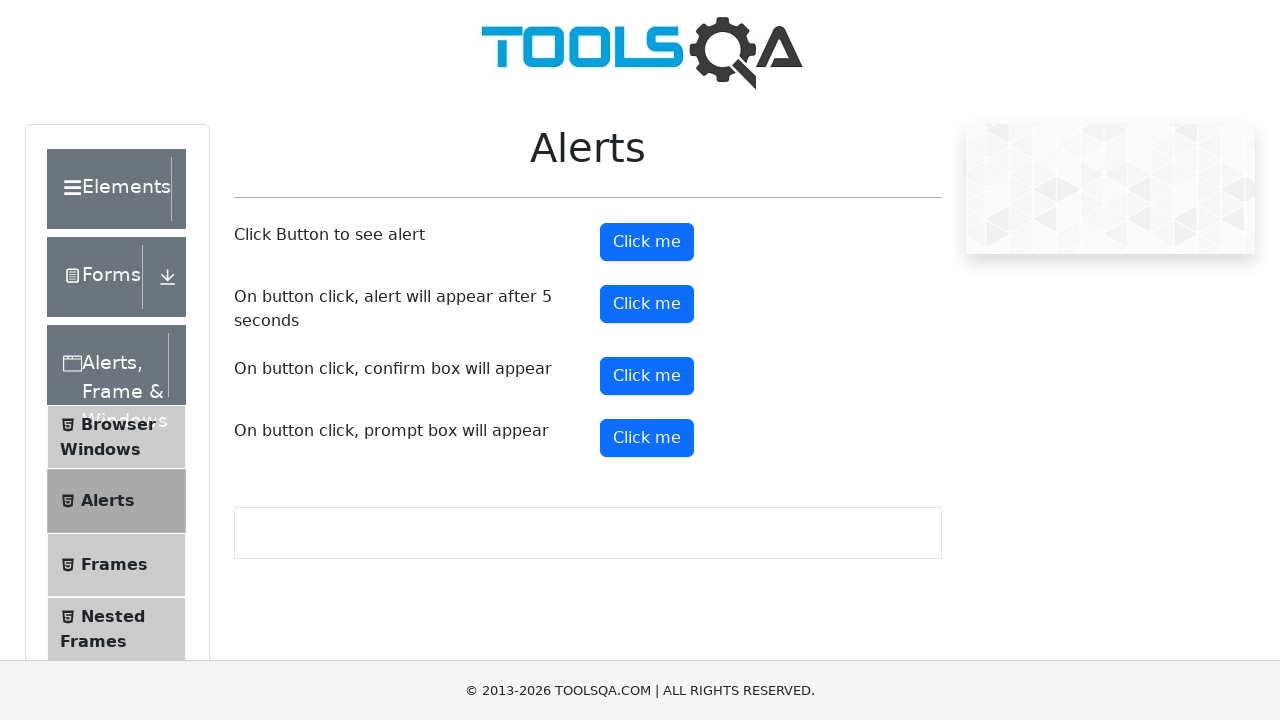

Clicked the timer alert button to trigger delayed alert at (647, 304) on #timerAlertButton
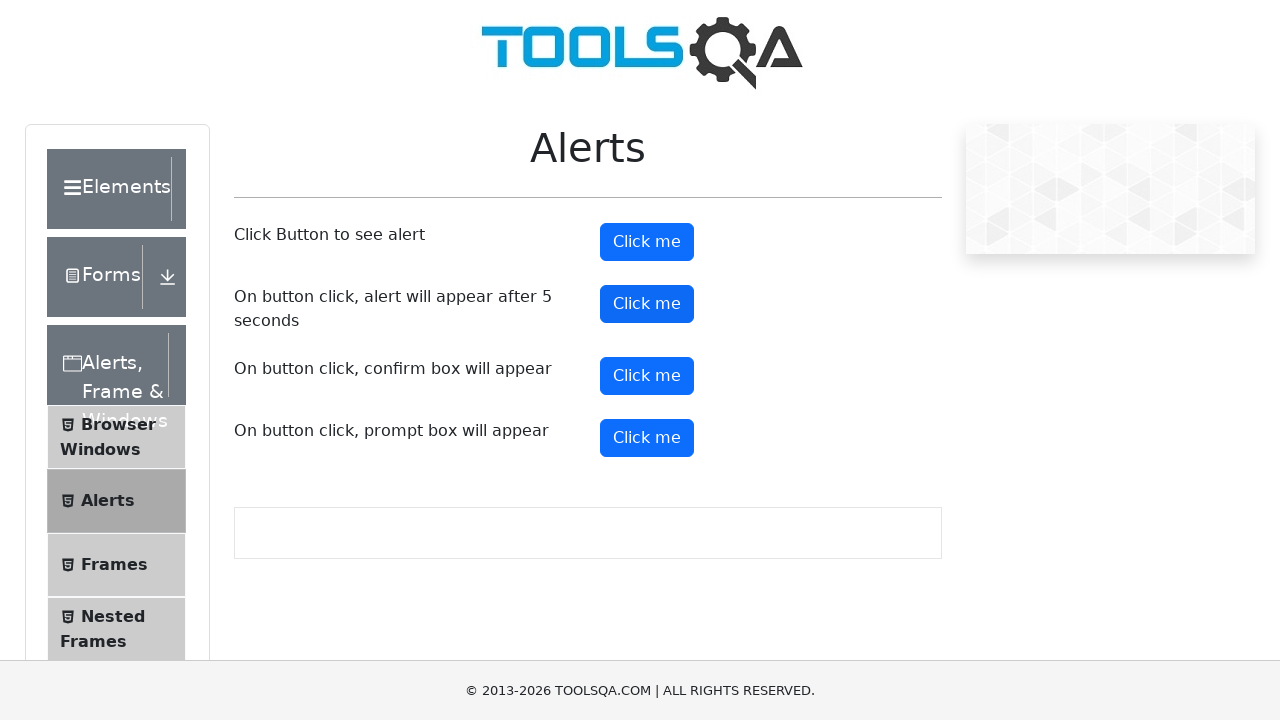

Waited 6 seconds for the delayed alert to appear and be automatically accepted
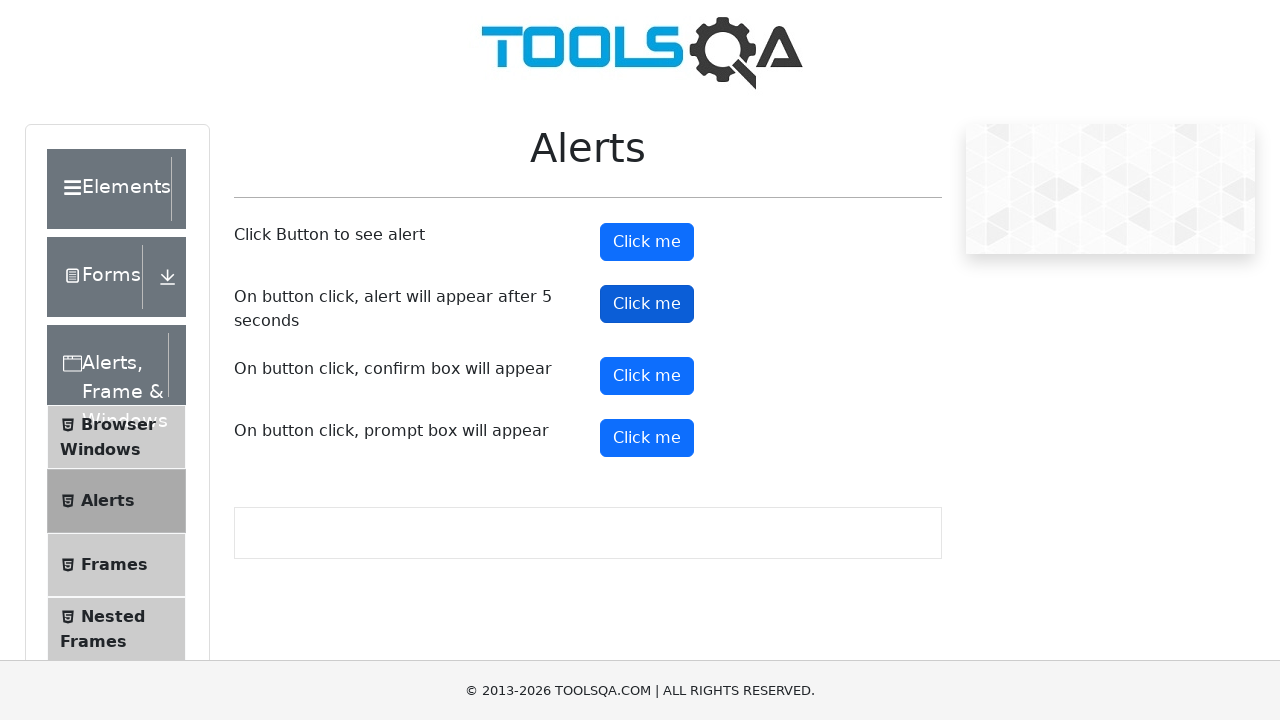

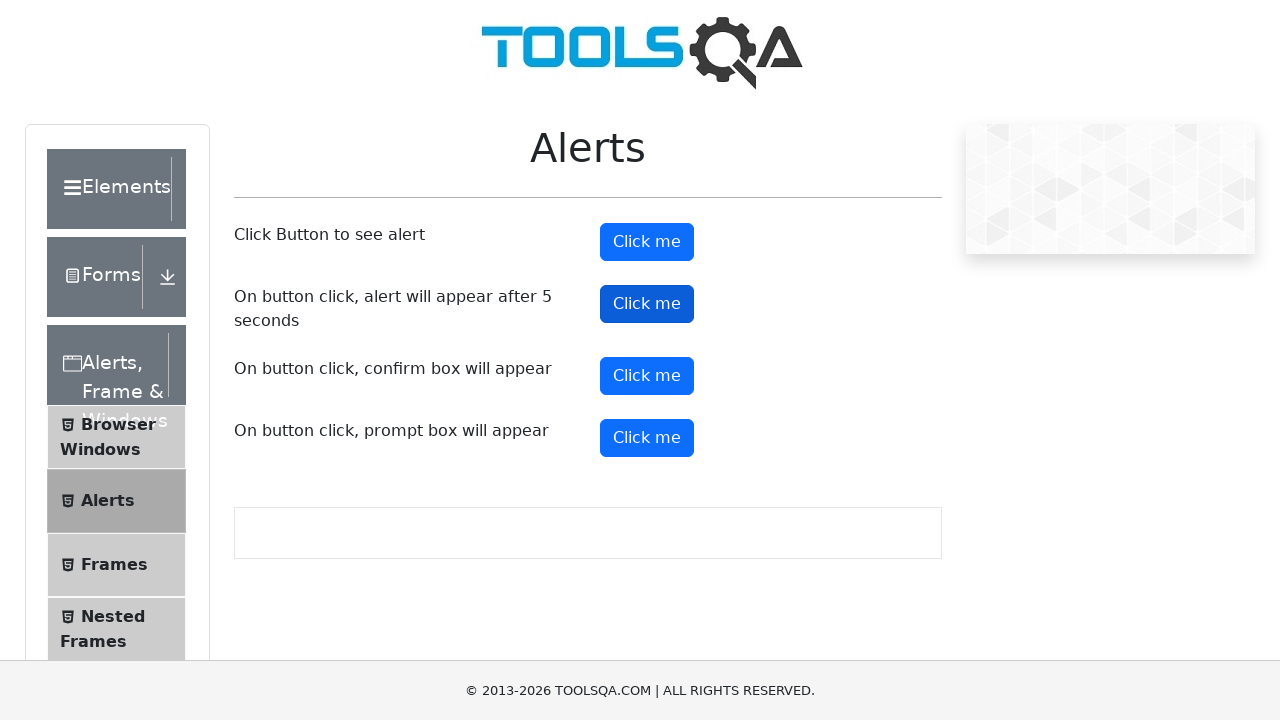